Solves a mathematical captcha by retrieving a value from an element attribute, calculating its result, and submitting the form with checkbox selections

Starting URL: http://suninjuly.github.io/get_attribute.html

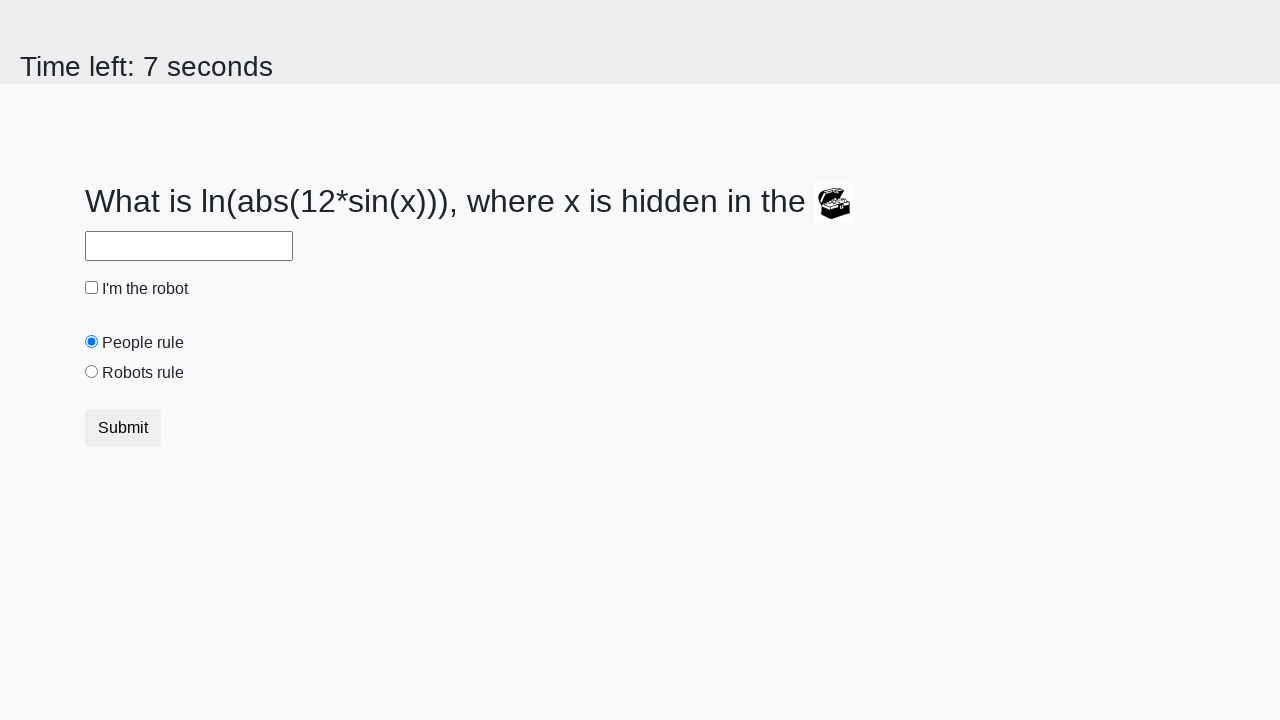

Located treasure element
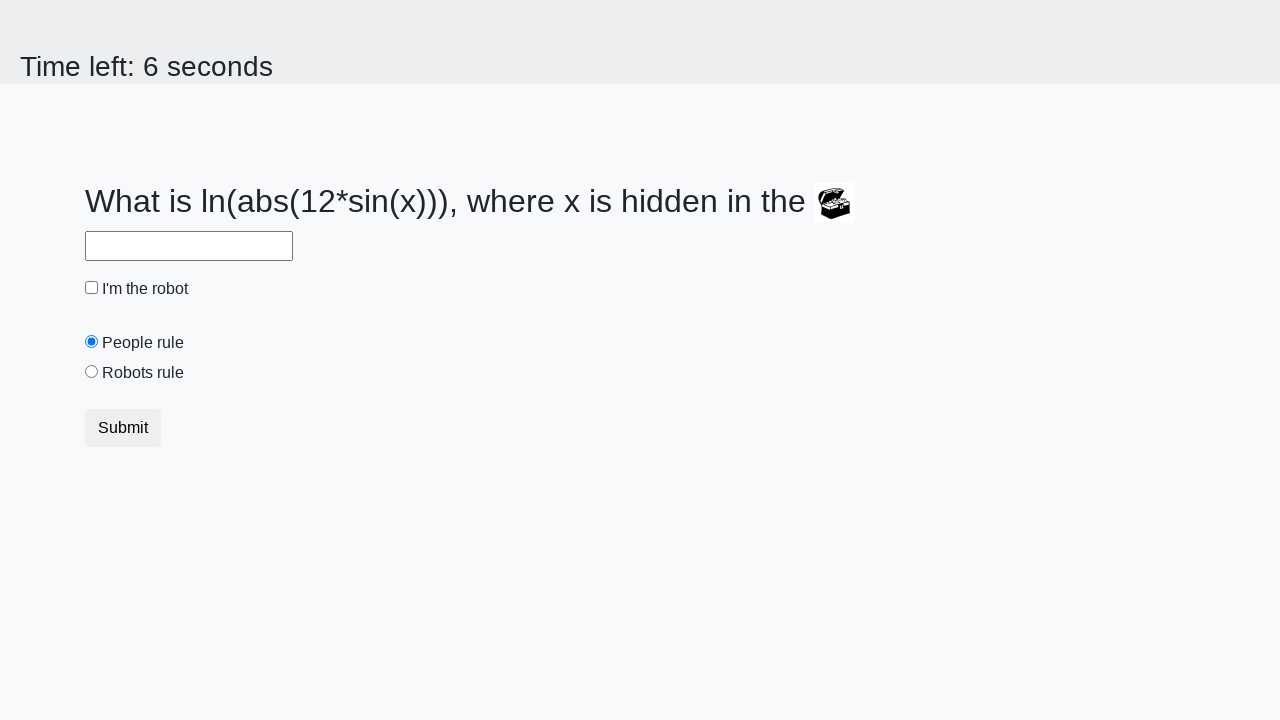

Retrieved valuex attribute from treasure element: 144
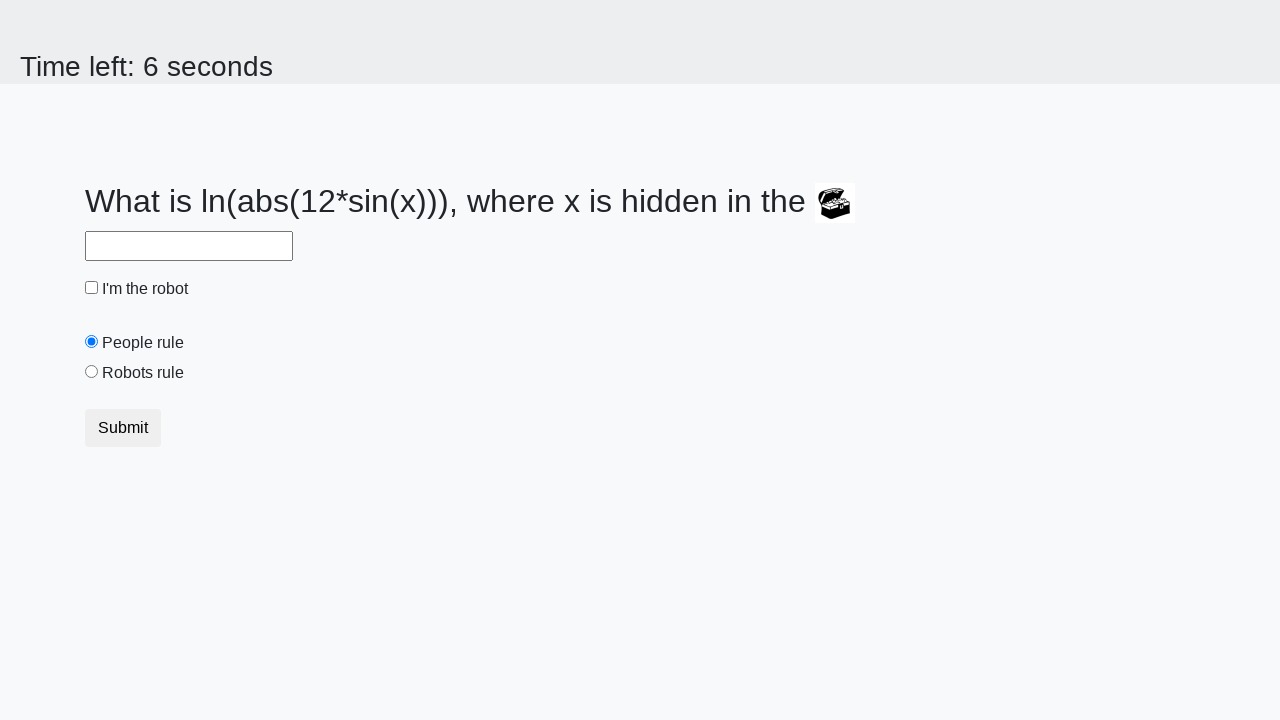

Calculated mathematical result: 1.7736394770599349
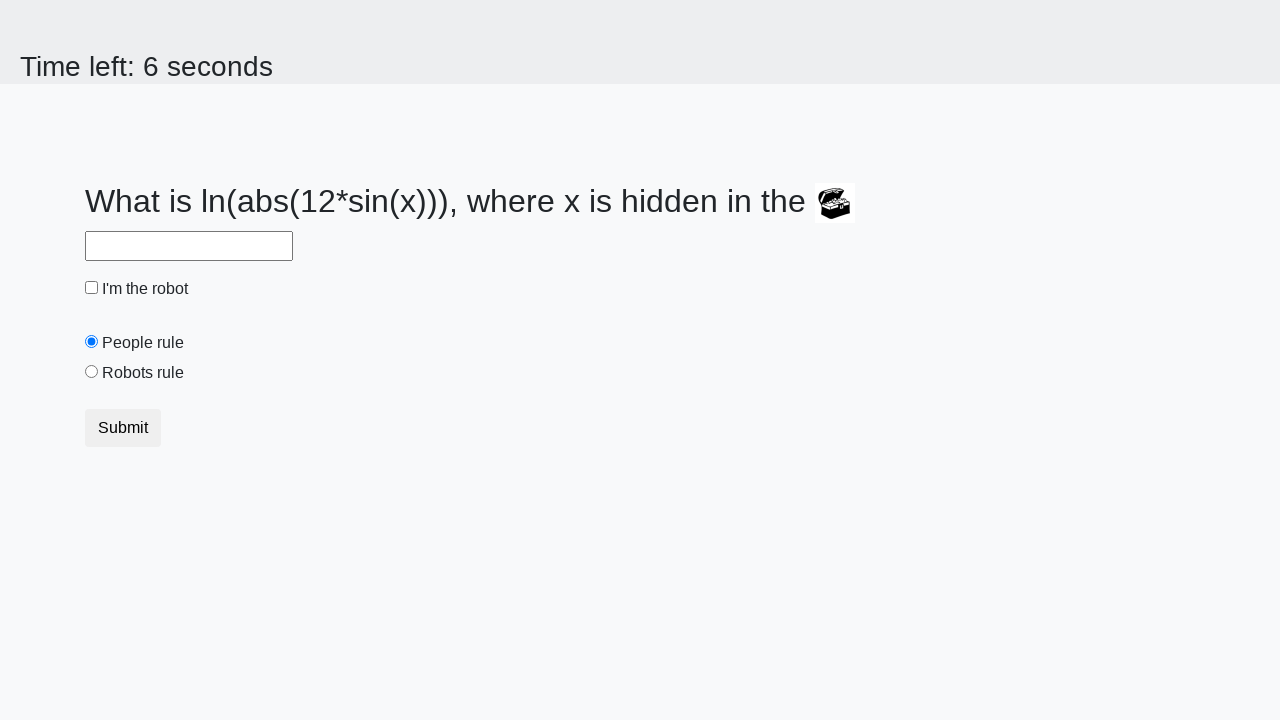

Filled answer field with calculated result on #answer
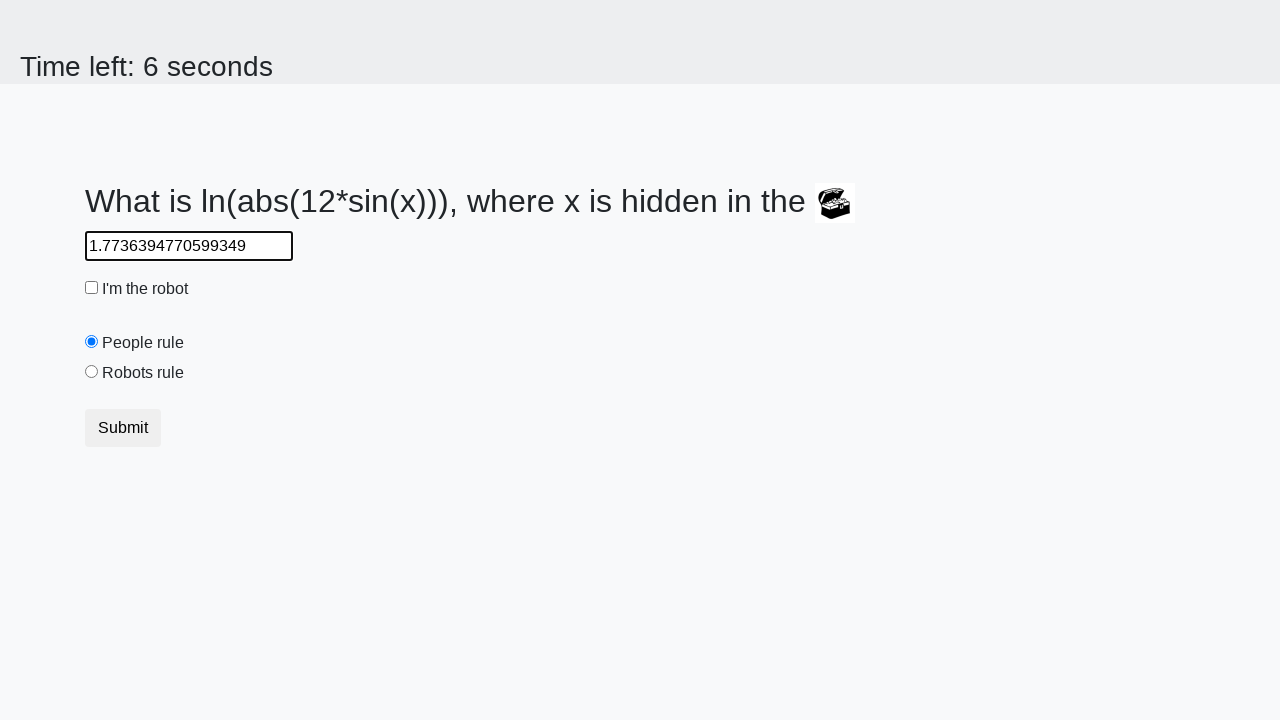

Clicked robot checkbox at (92, 288) on #robotCheckbox
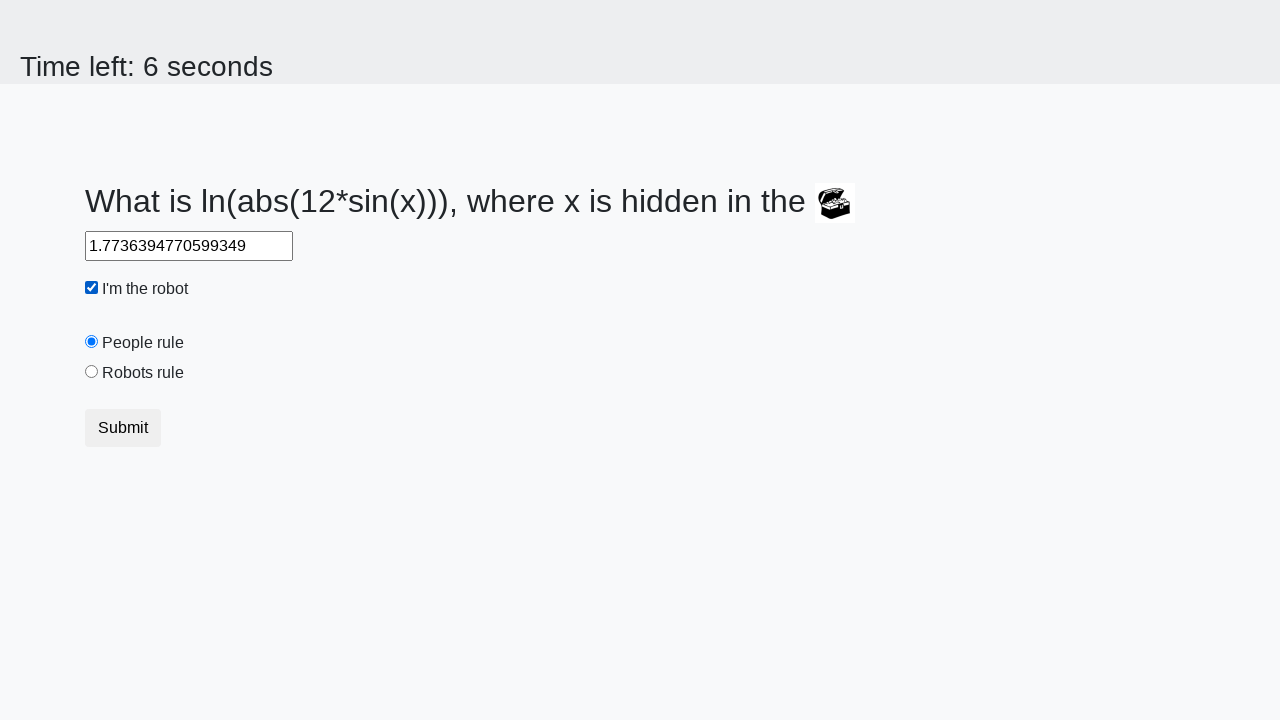

Clicked robots rule radio button at (92, 372) on #robotsRule
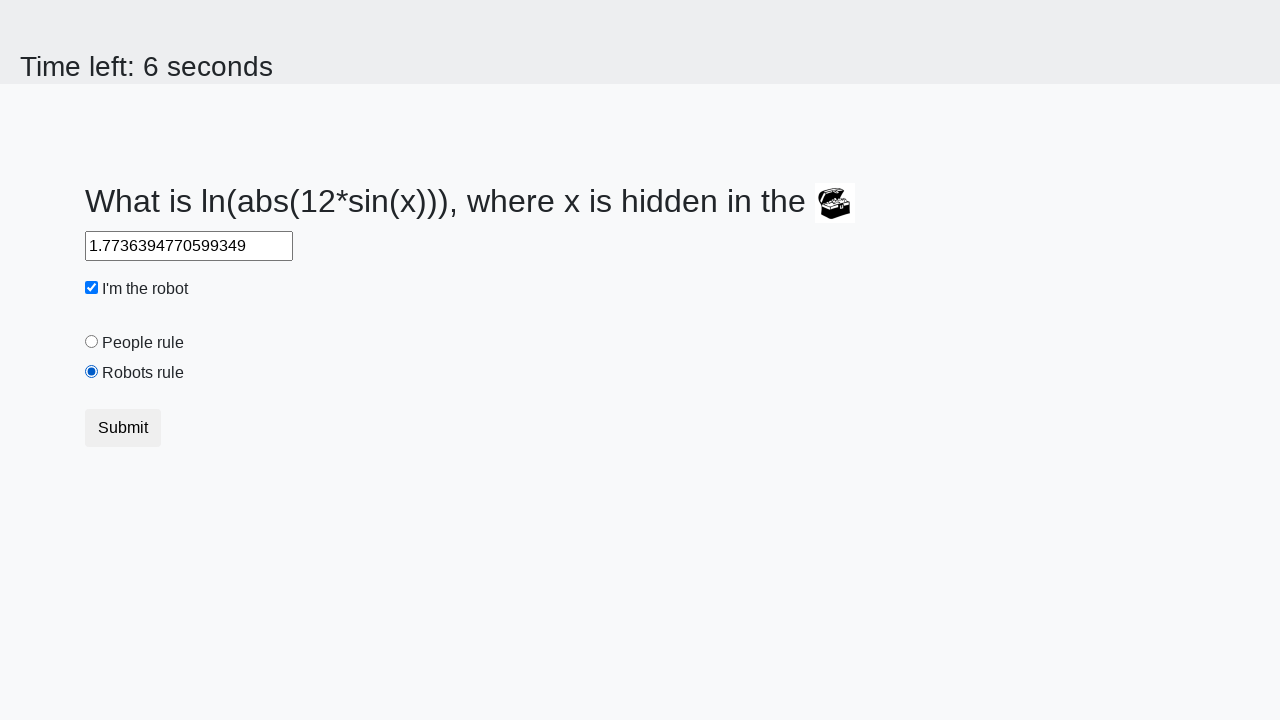

Clicked submit button to submit form at (123, 428) on button.btn
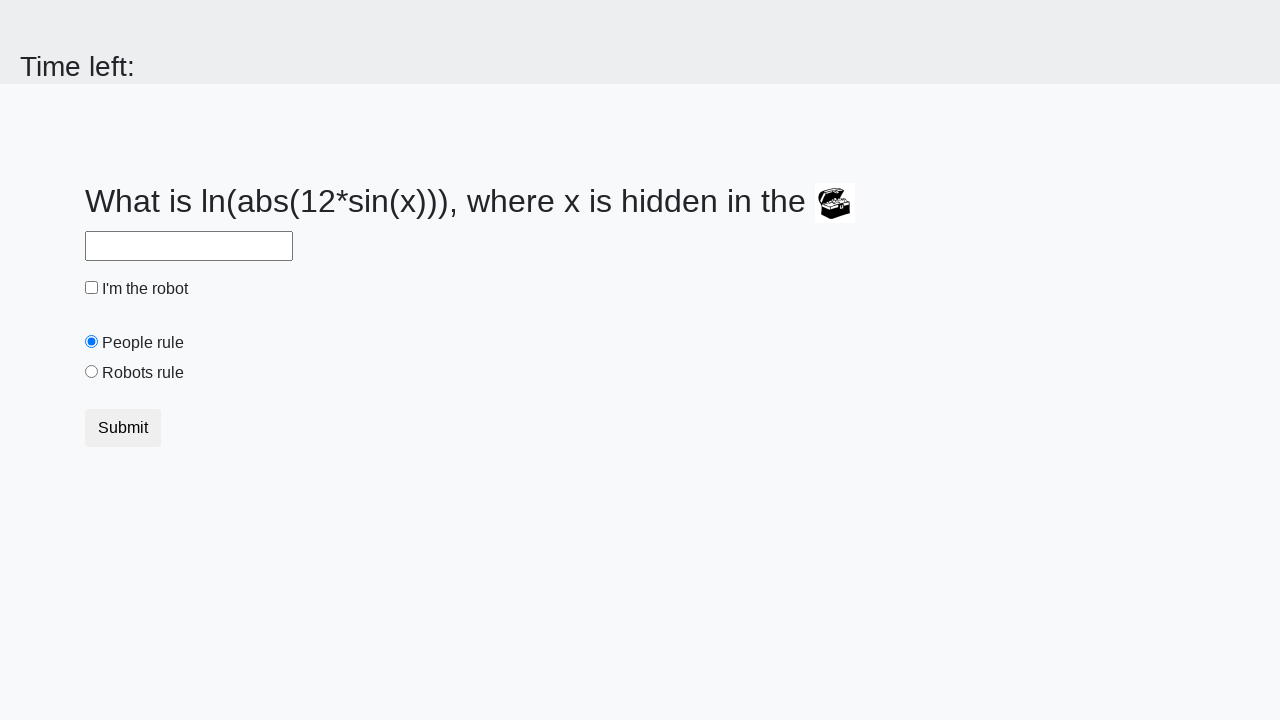

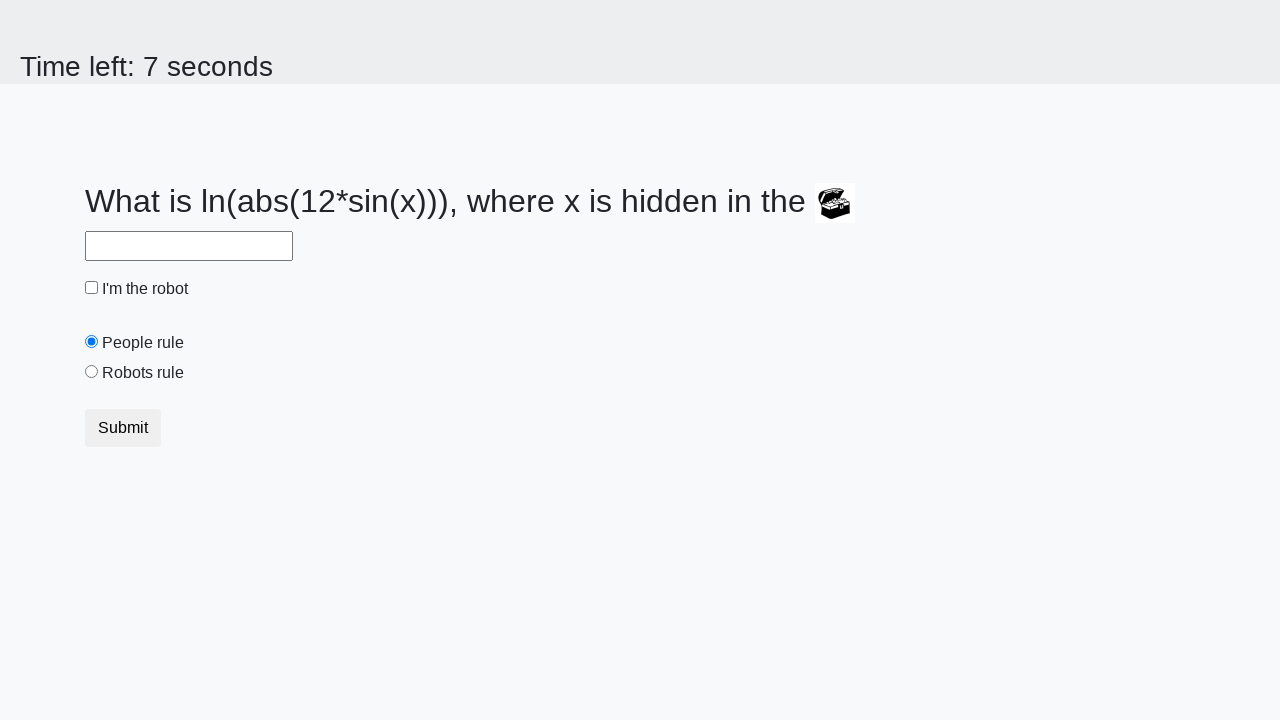